Tests login form validation by clicking submit without entering any credentials and checking for error message

Starting URL: http://www.saucedemo.com

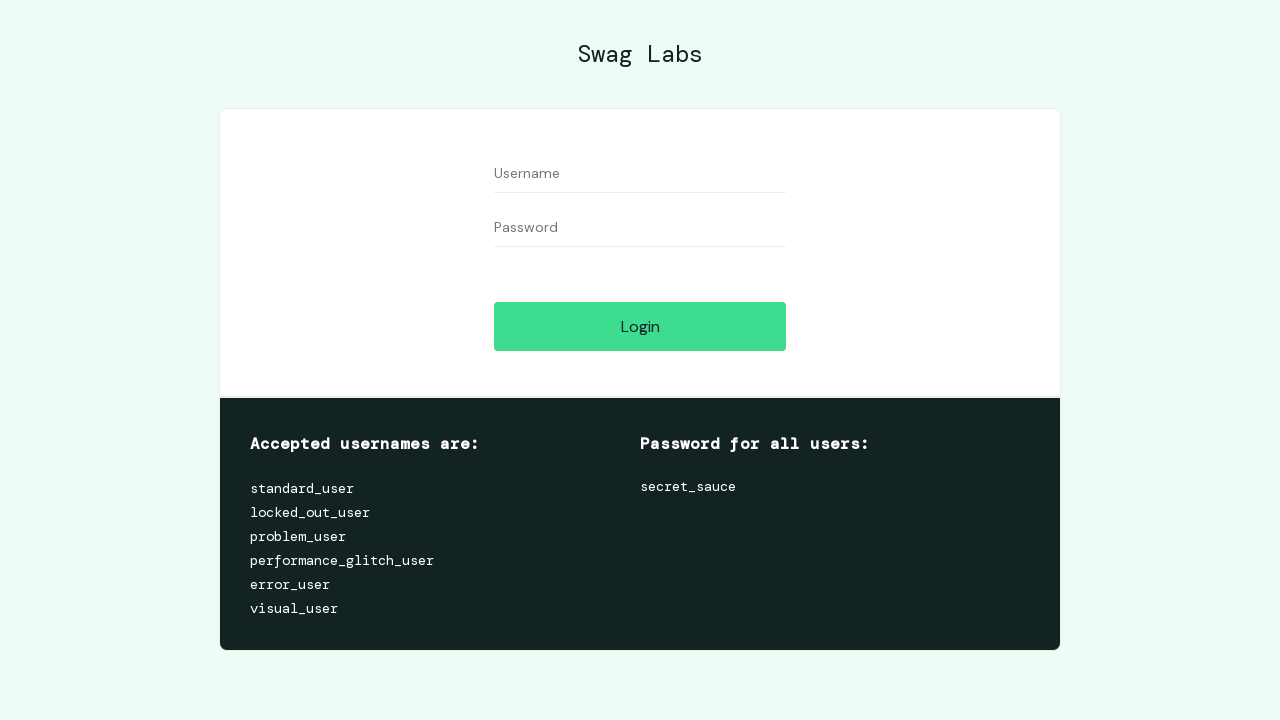

Clicked submit button without entering any credentials at (640, 326) on input[type='submit']
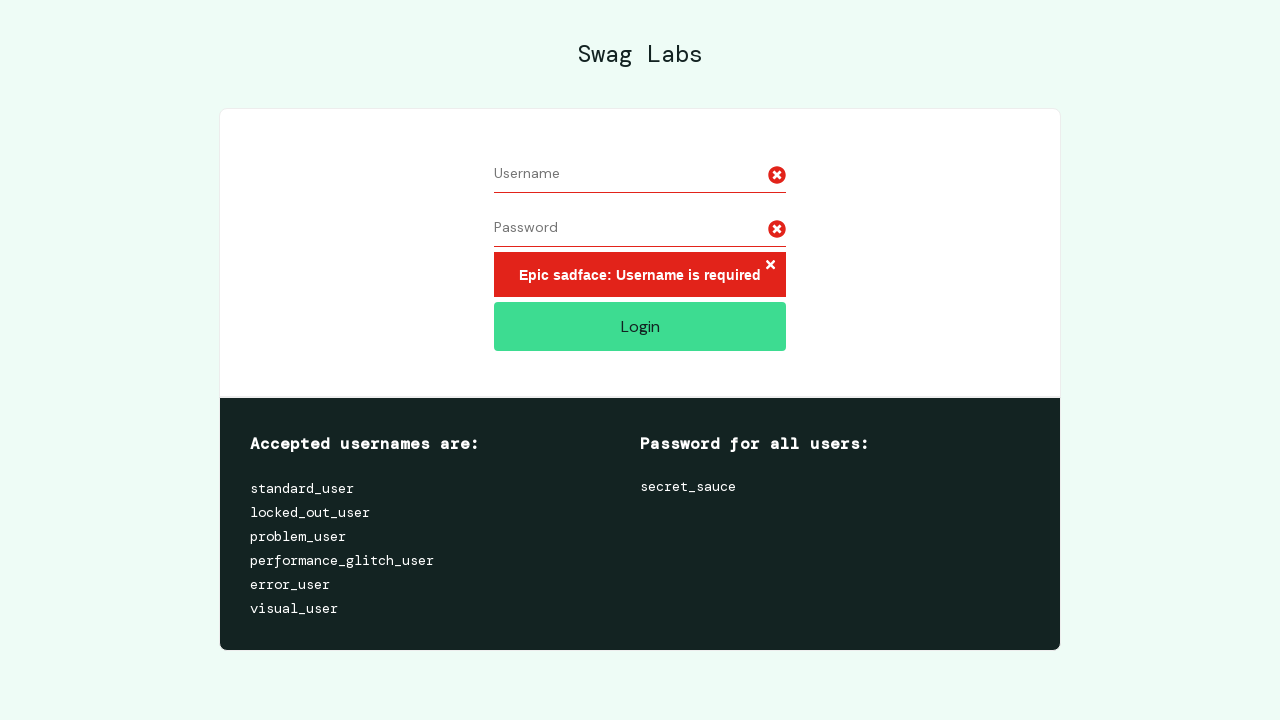

Error message appeared after submitting empty form
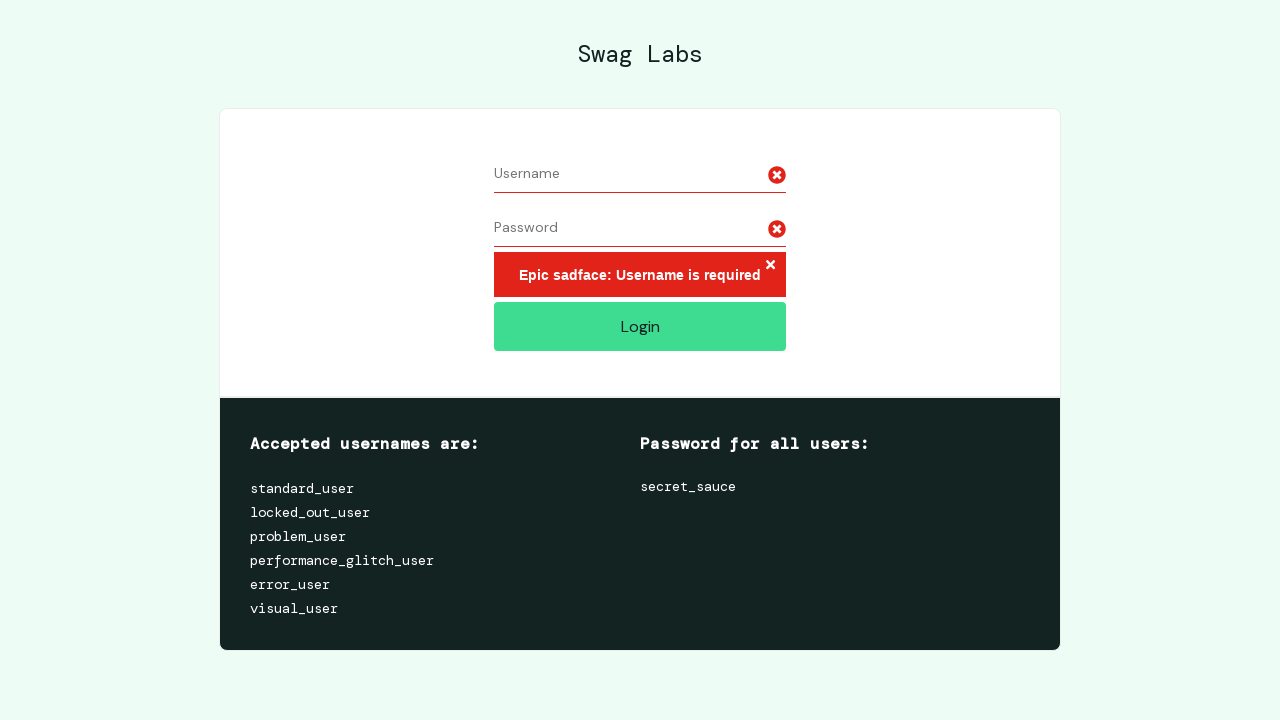

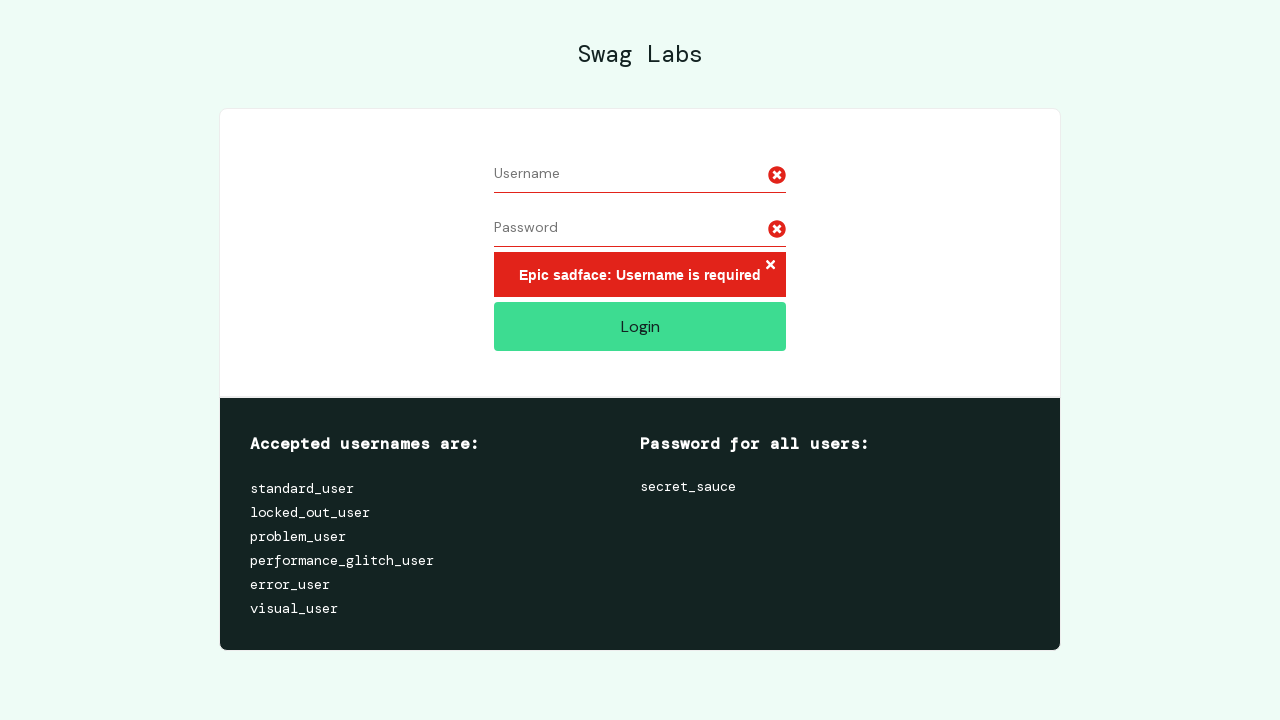